Tests e-commerce shopping flow by searching for products, adding specific items to cart, and proceeding through checkout

Starting URL: https://rahulshettyacademy.com/seleniumPractise/#/

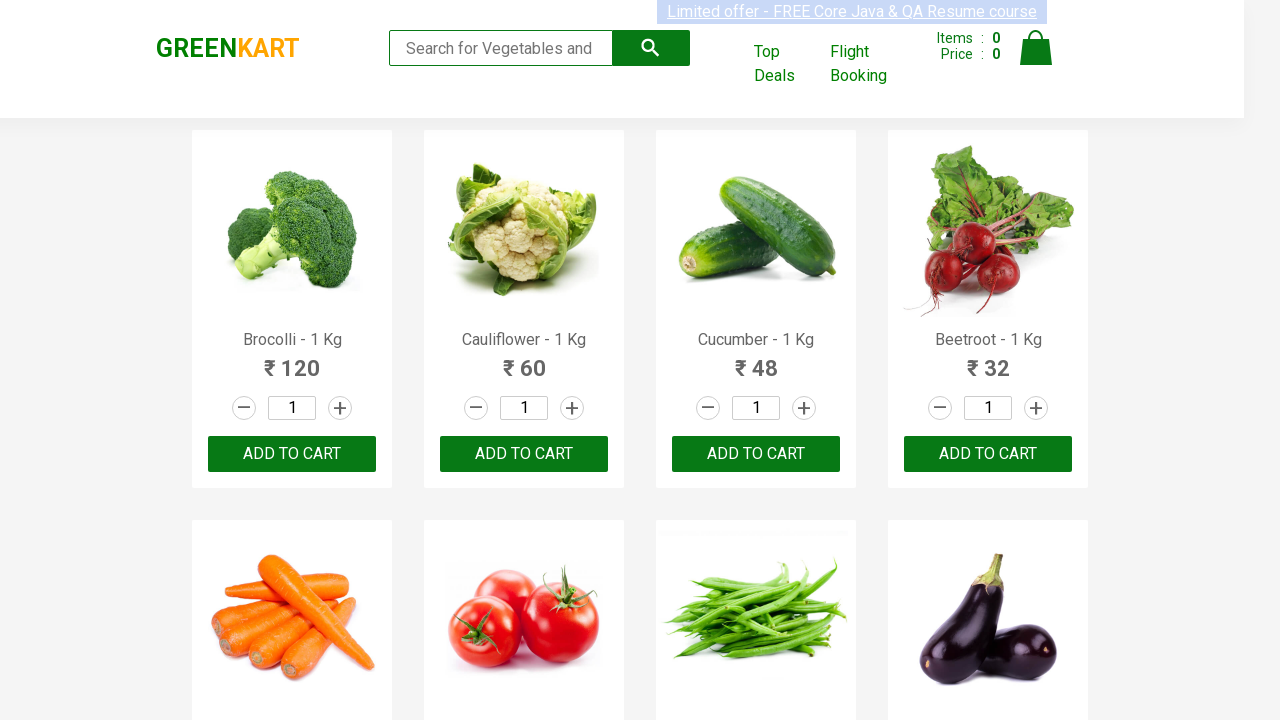

Filled search field with 'ca' to find products on .search-keyword
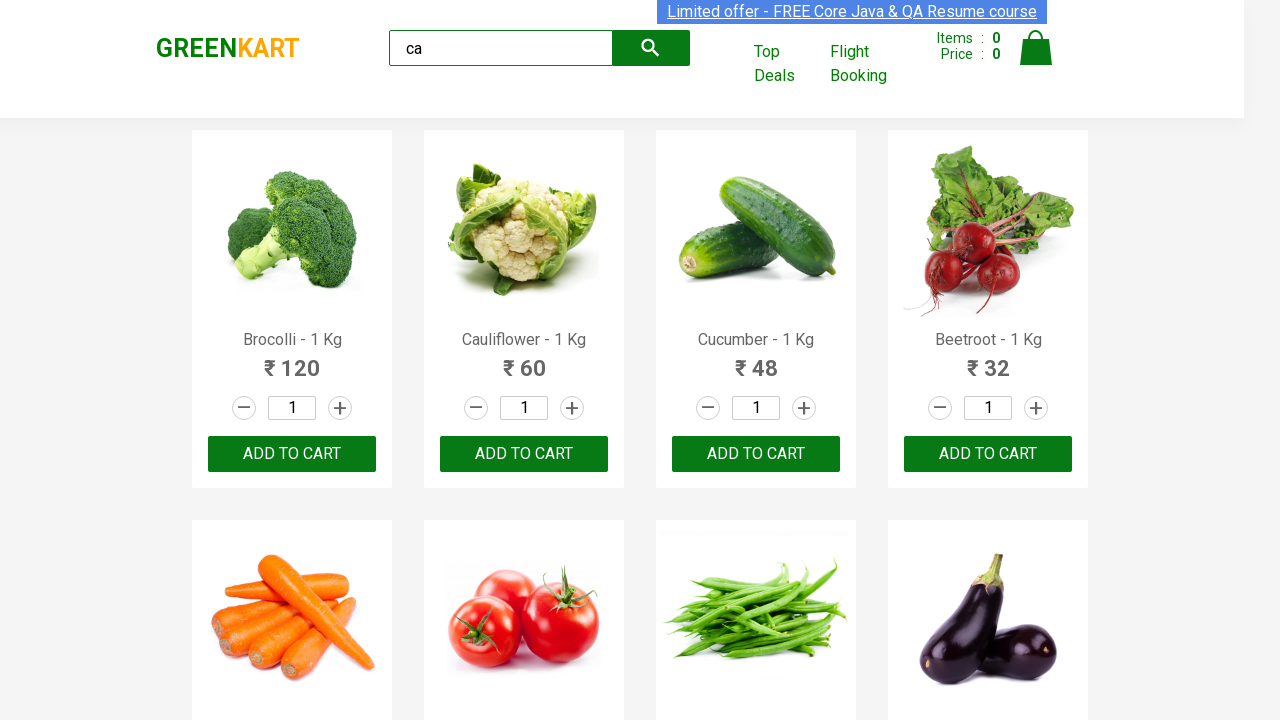

Search results loaded with product listings
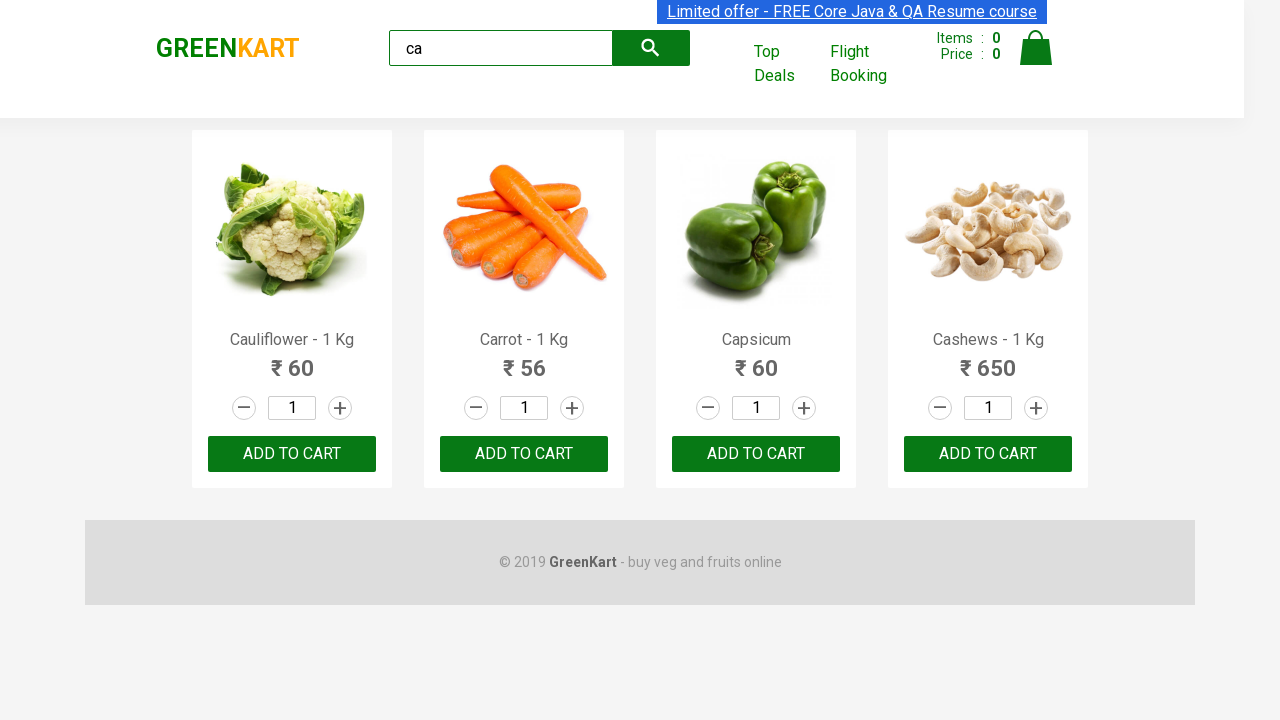

Retrieved all product elements from search results
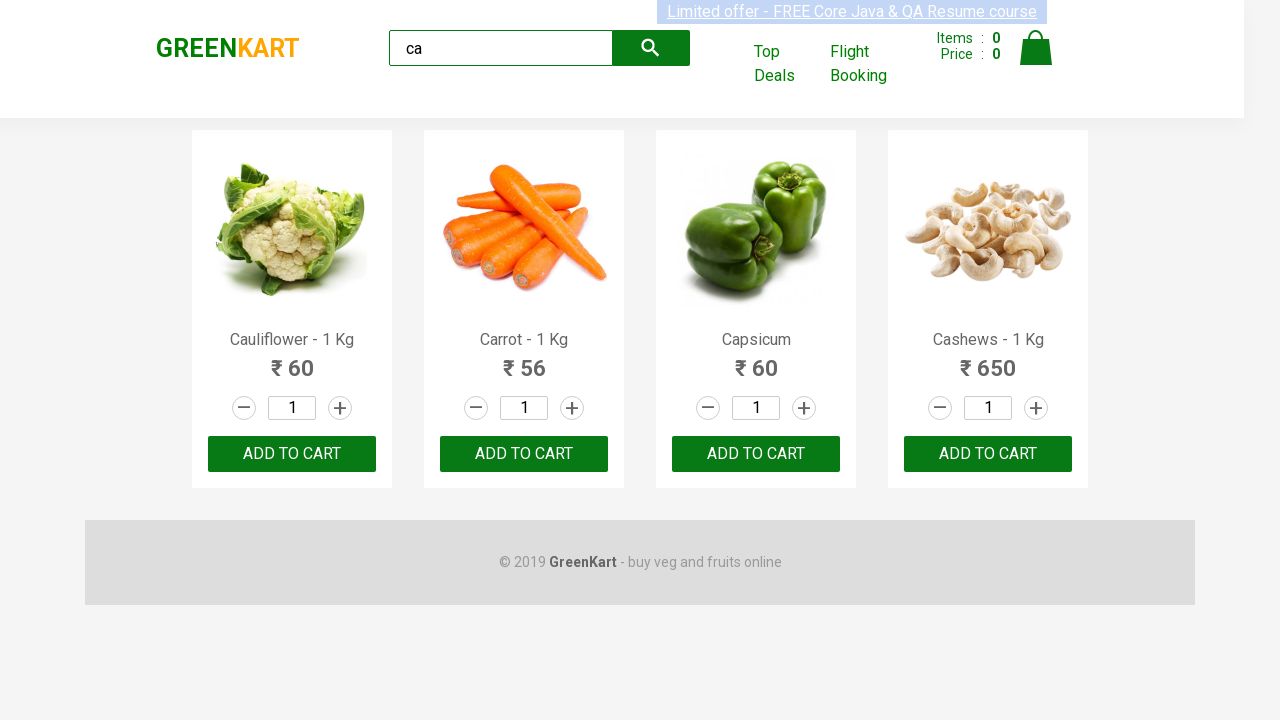

Found Cashews product and clicked 'Add to cart' button at (988, 454) on .products .product >> nth=3 >> button
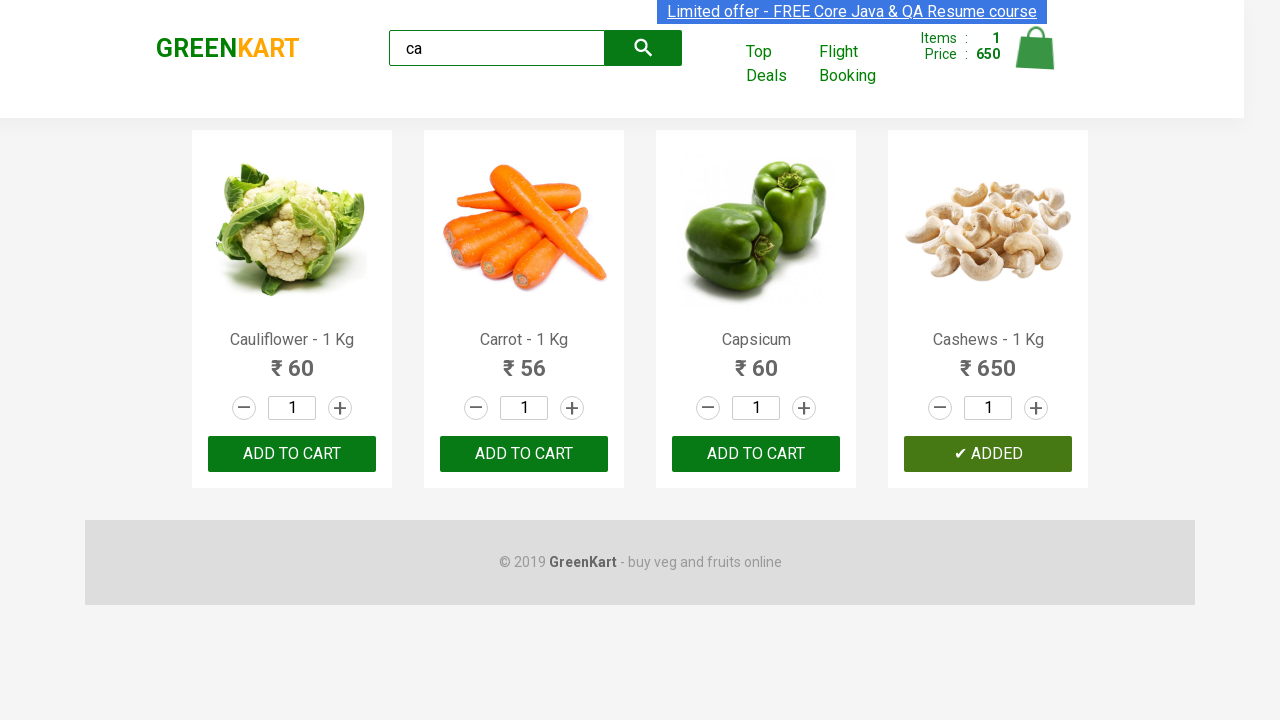

Clicked cart icon to view shopping cart at (1036, 48) on .cart-icon > img
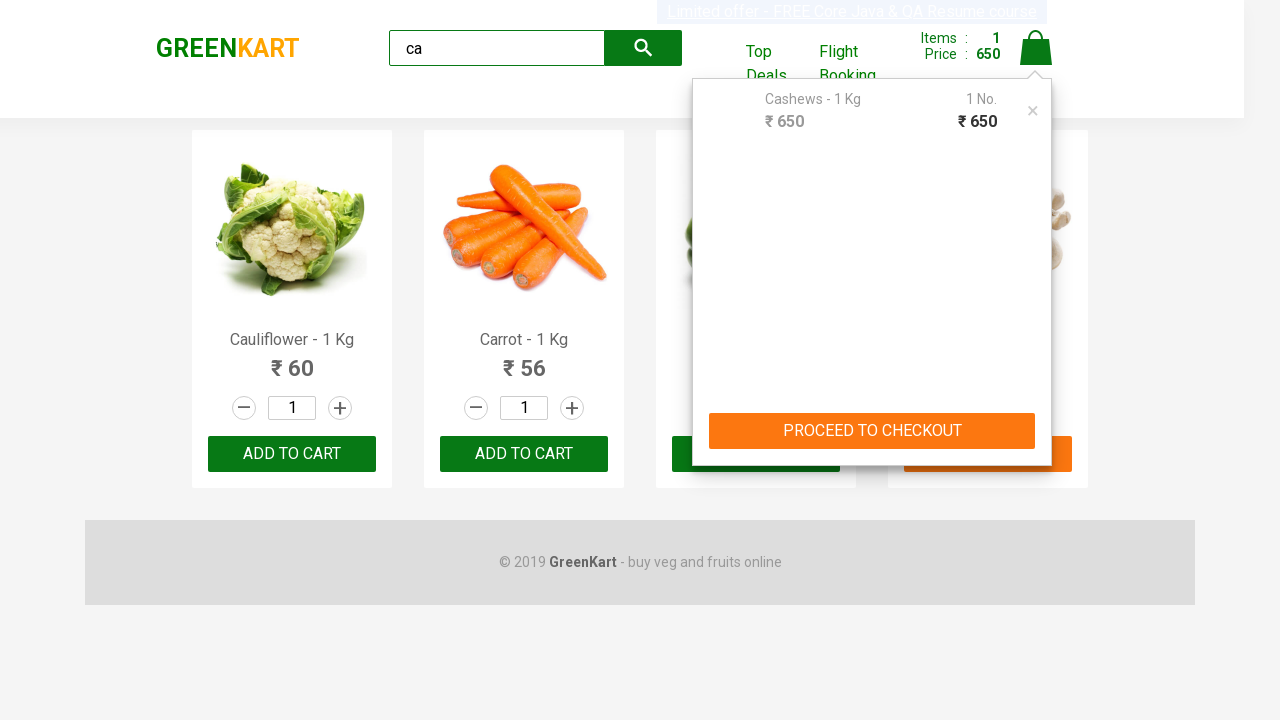

Clicked 'PROCEED TO CHECKOUT' button to start checkout process at (872, 431) on text="PROCEED TO CHECKOUT"
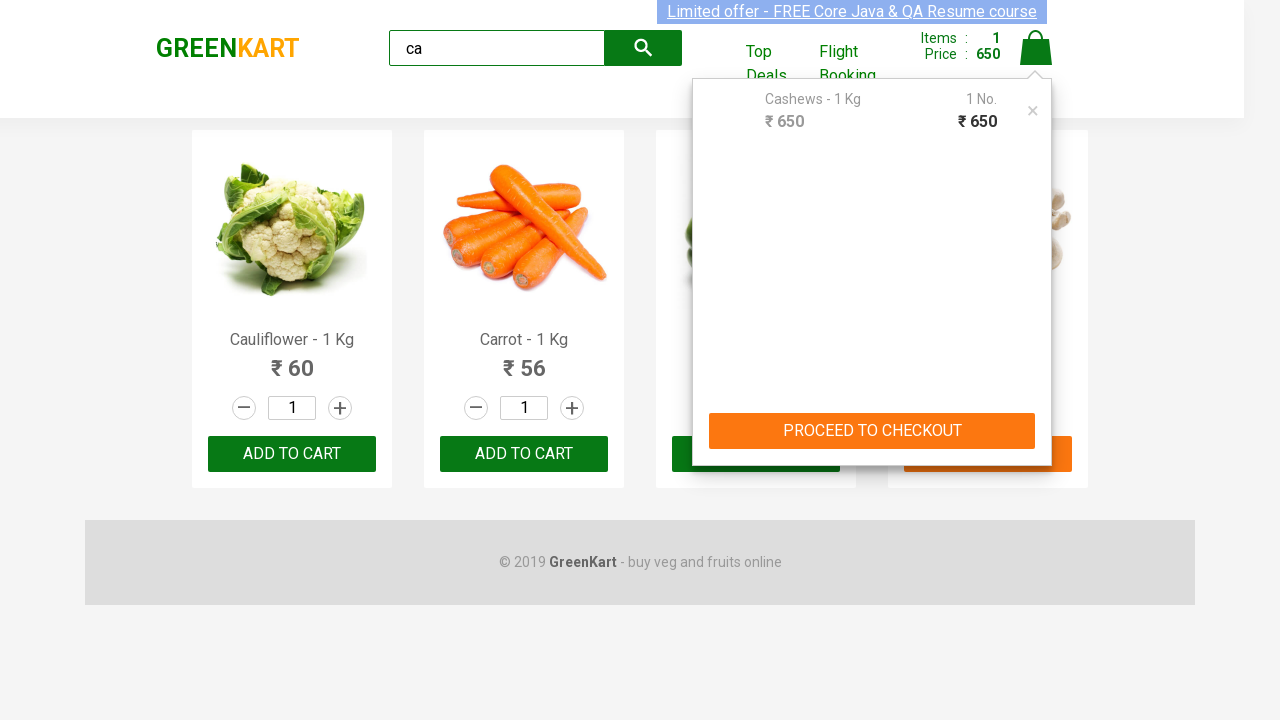

Clicked 'Place Order' button to complete purchase at (1036, 420) on text="Place Order"
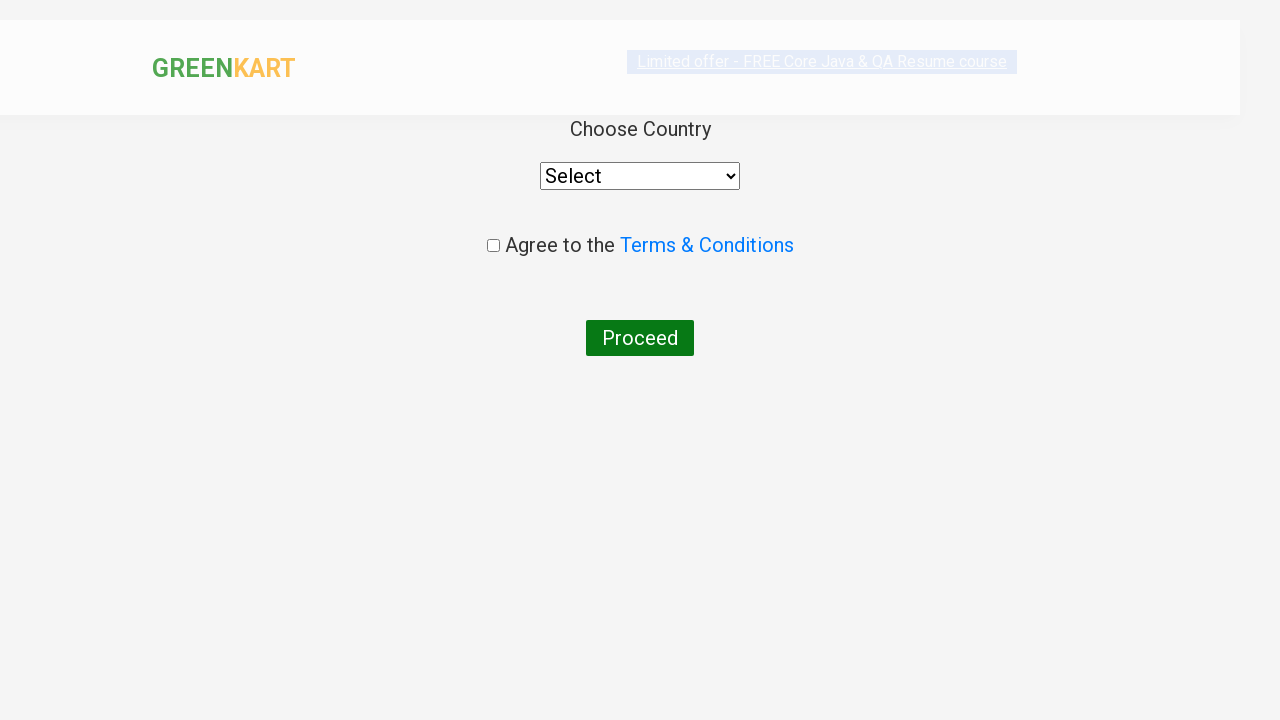

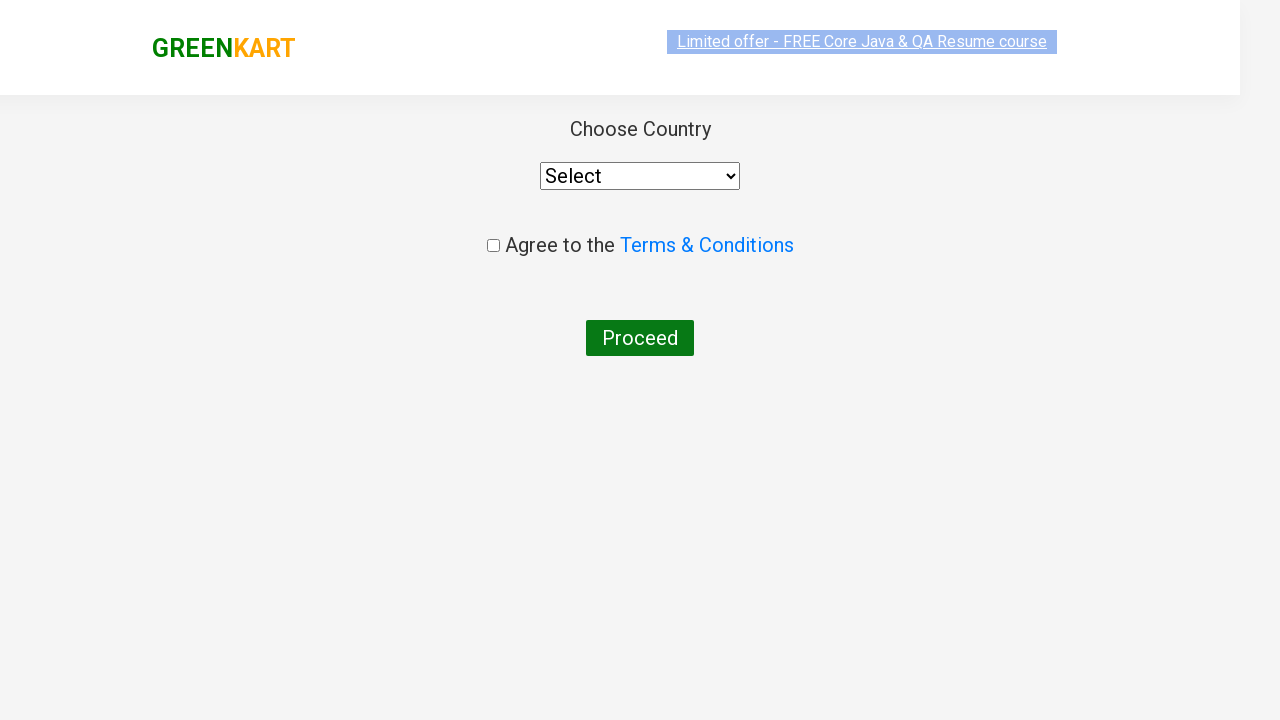